Tests browser window popup handling by clicking a button that opens new windows, then switching to and closing each child window while keeping the parent window.

Starting URL: https://demoqa.com/browser-windows

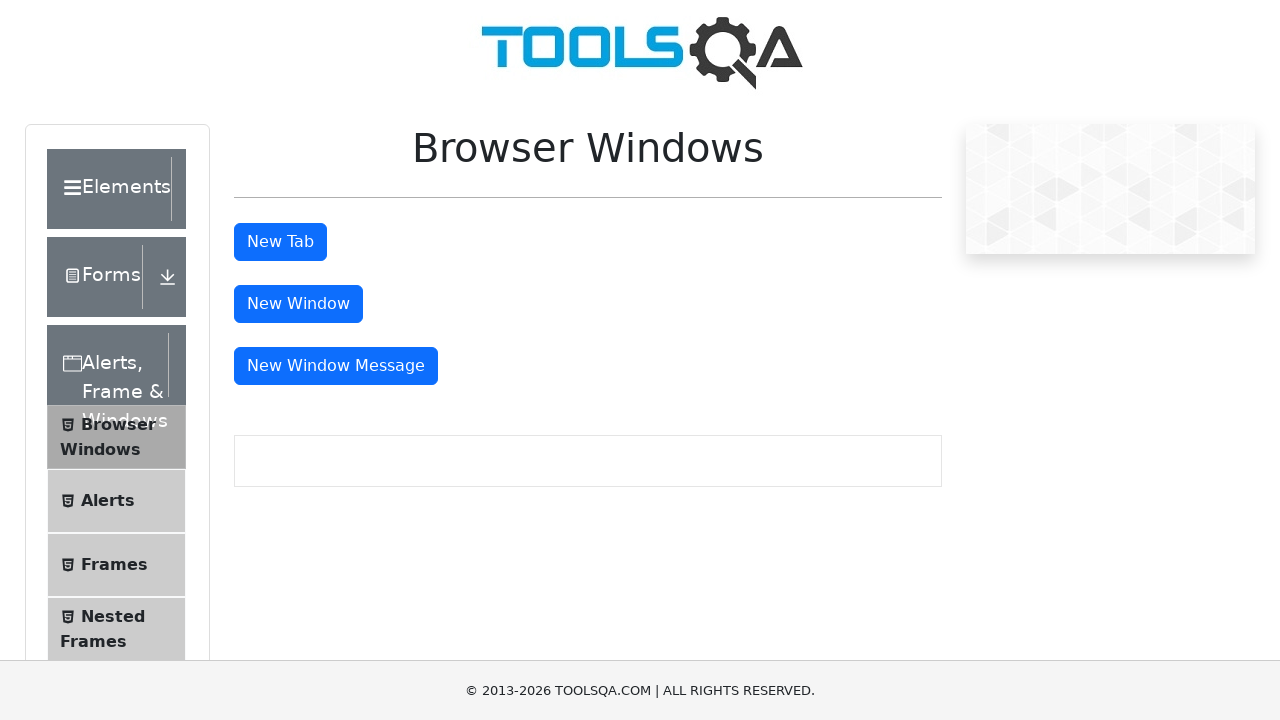

Clicked button to open first child window at (298, 304) on button#windowButton
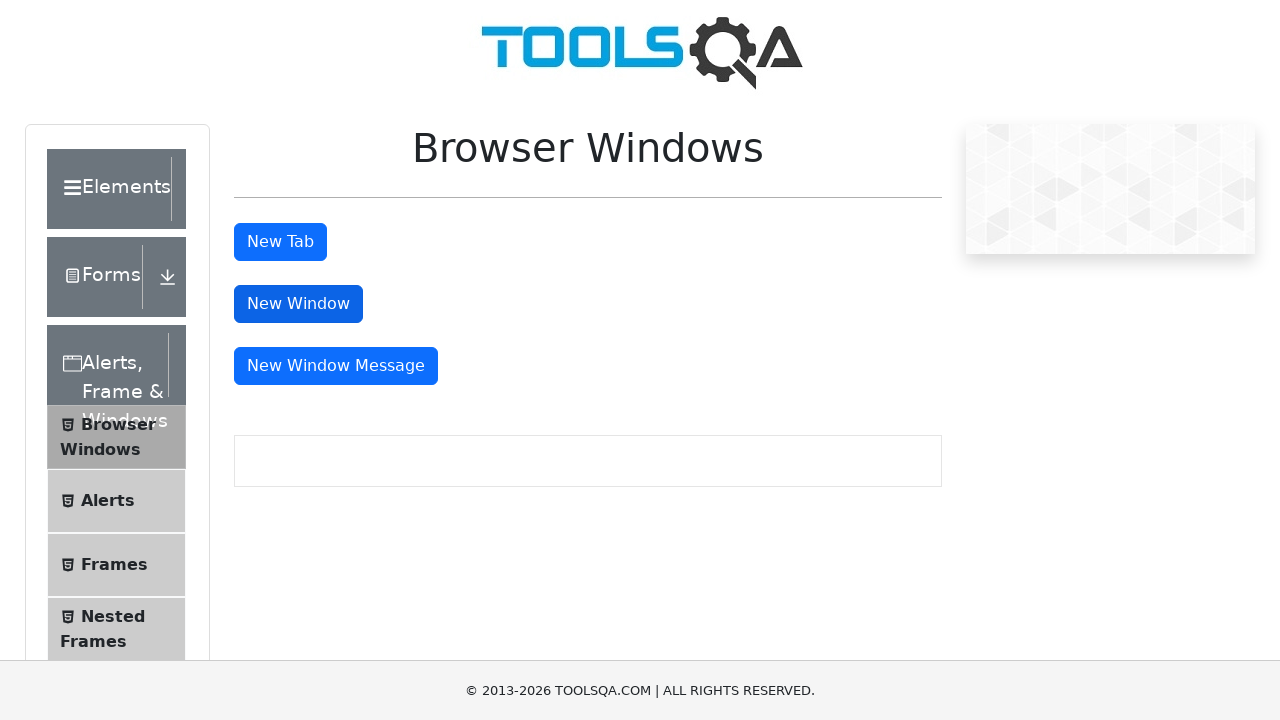

Waited for first child window to open
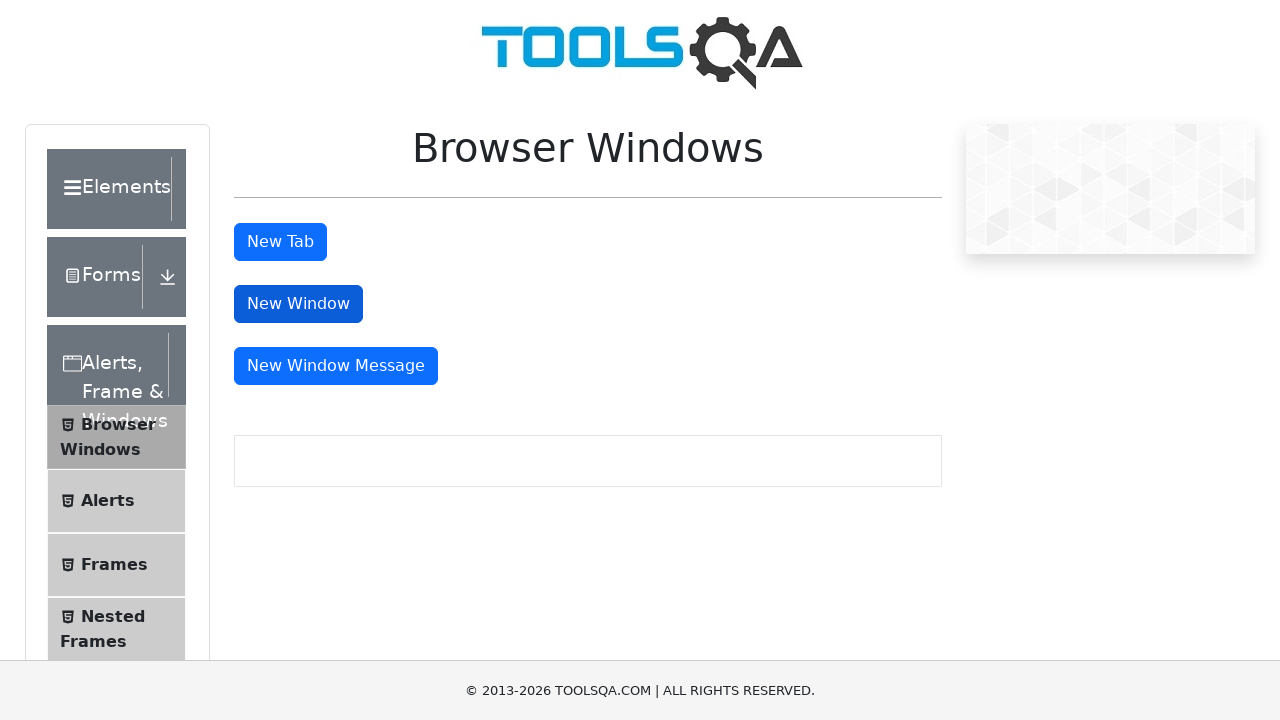

Clicked button to open second child window at (298, 304) on button#windowButton
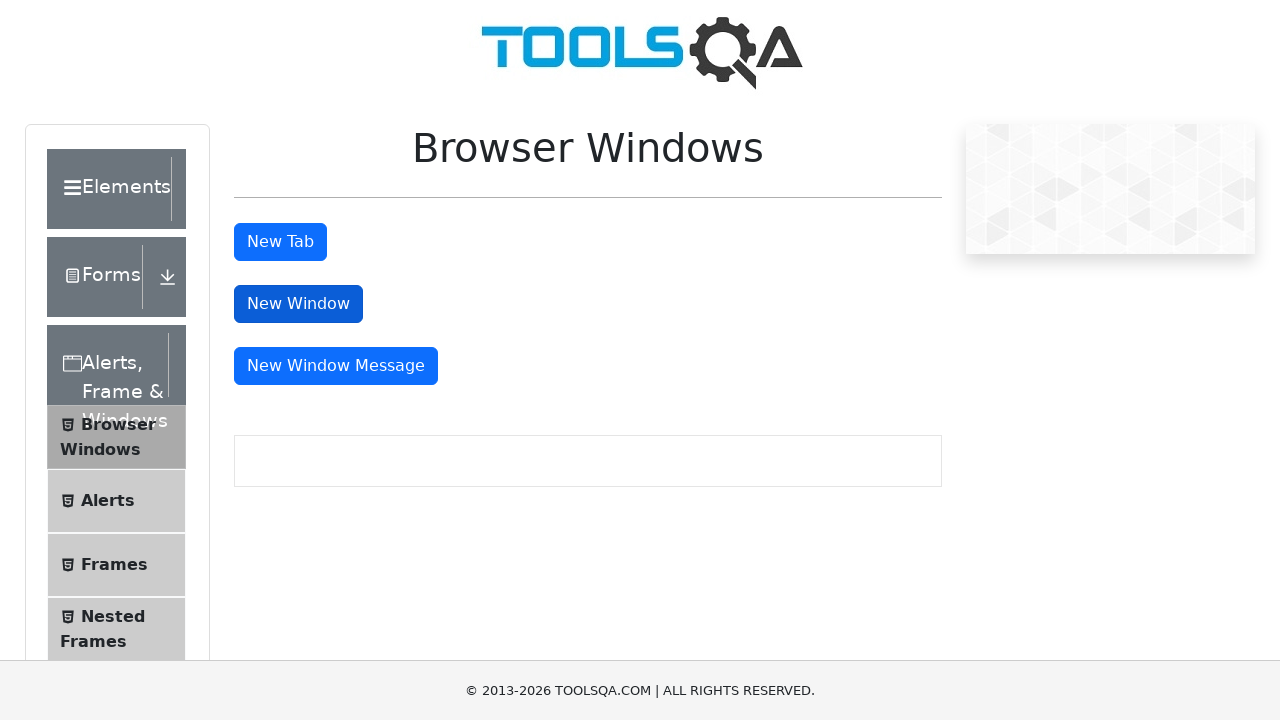

Waited for second child window to open
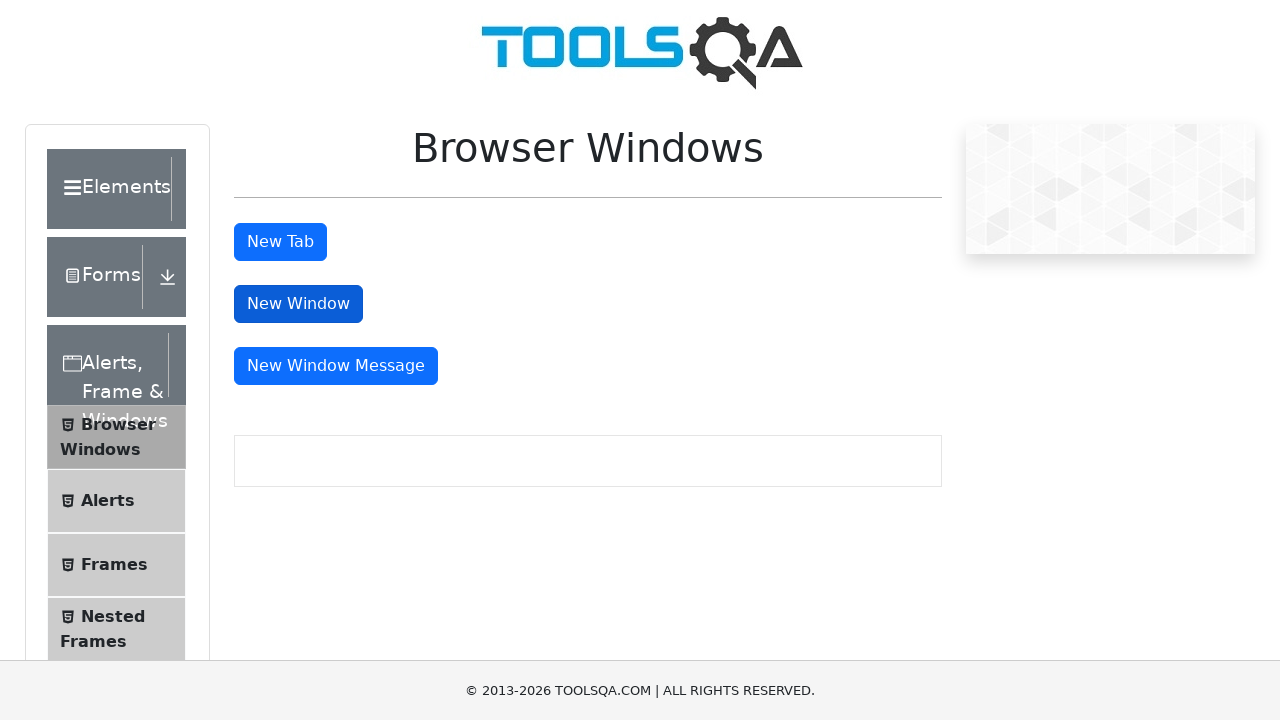

Retrieved all open pages from context
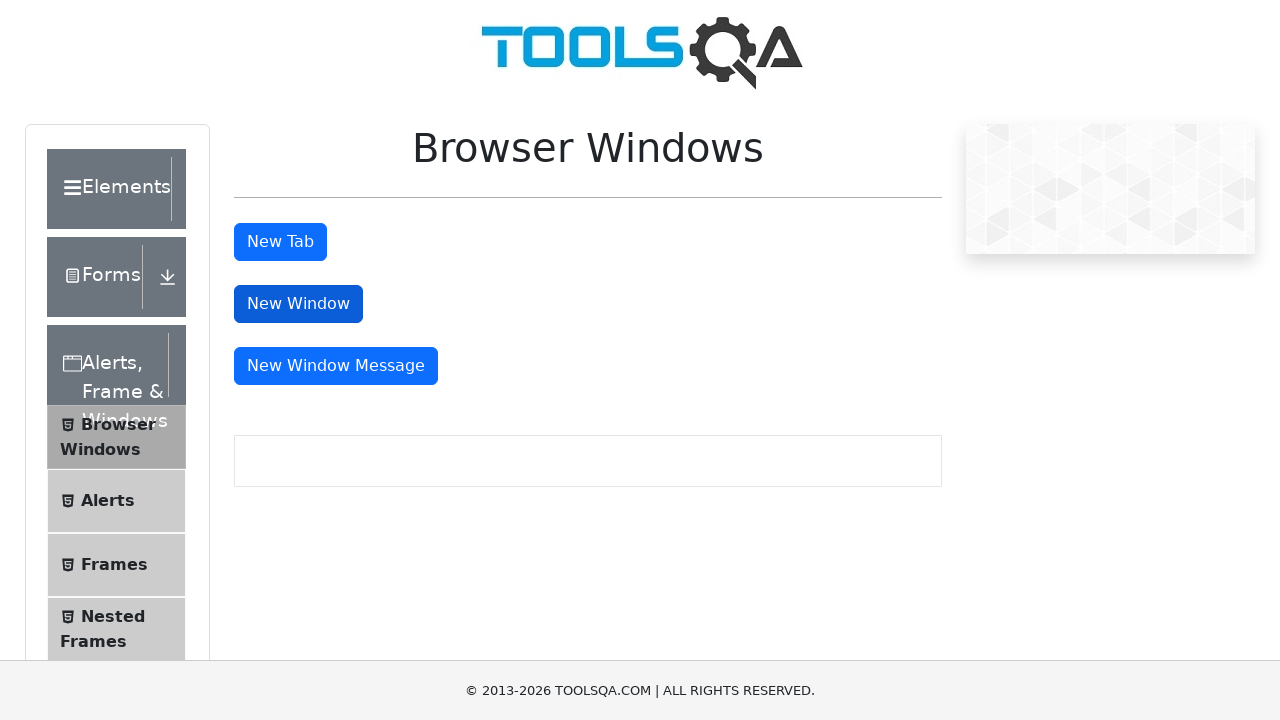

Closed a child window
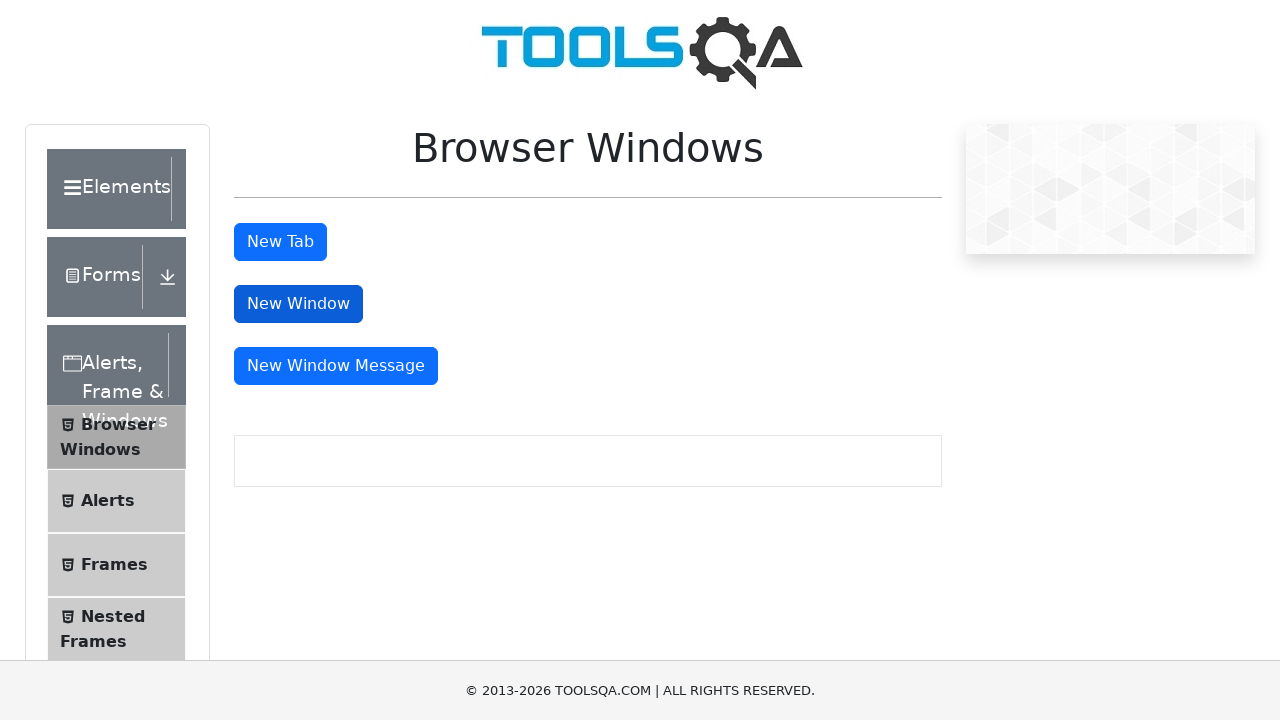

Waited after closing child window
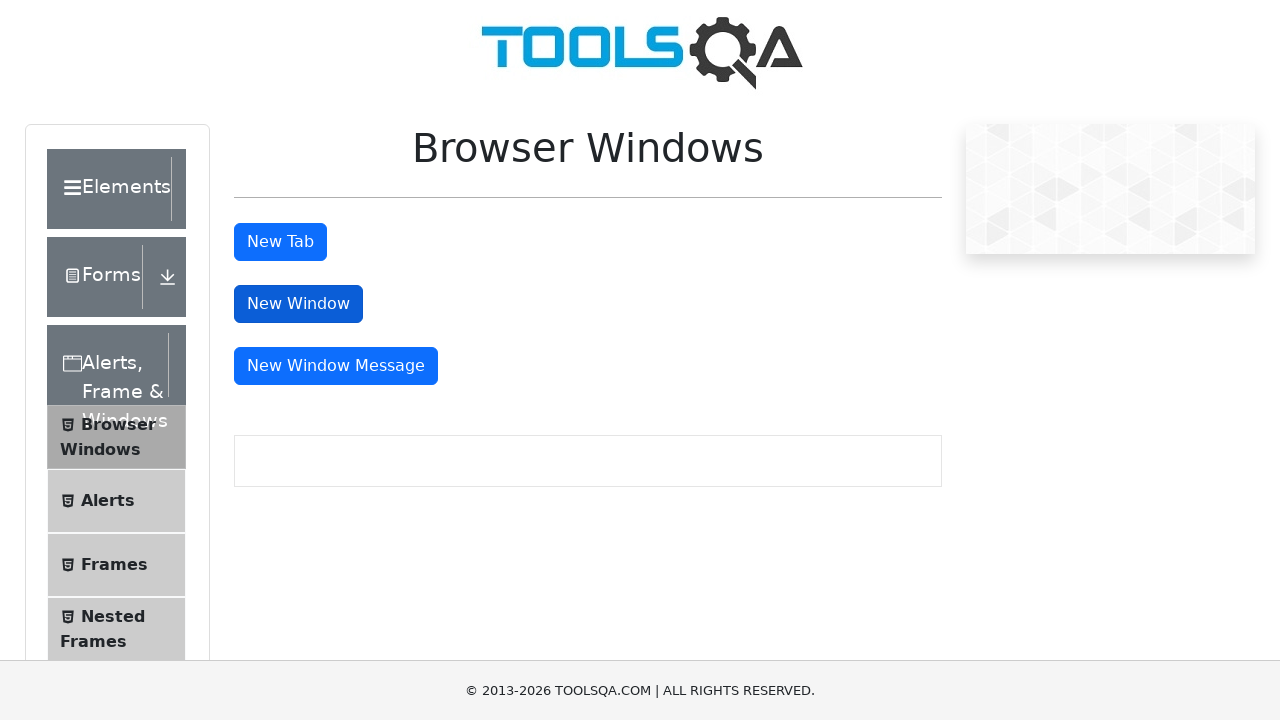

Closed a child window
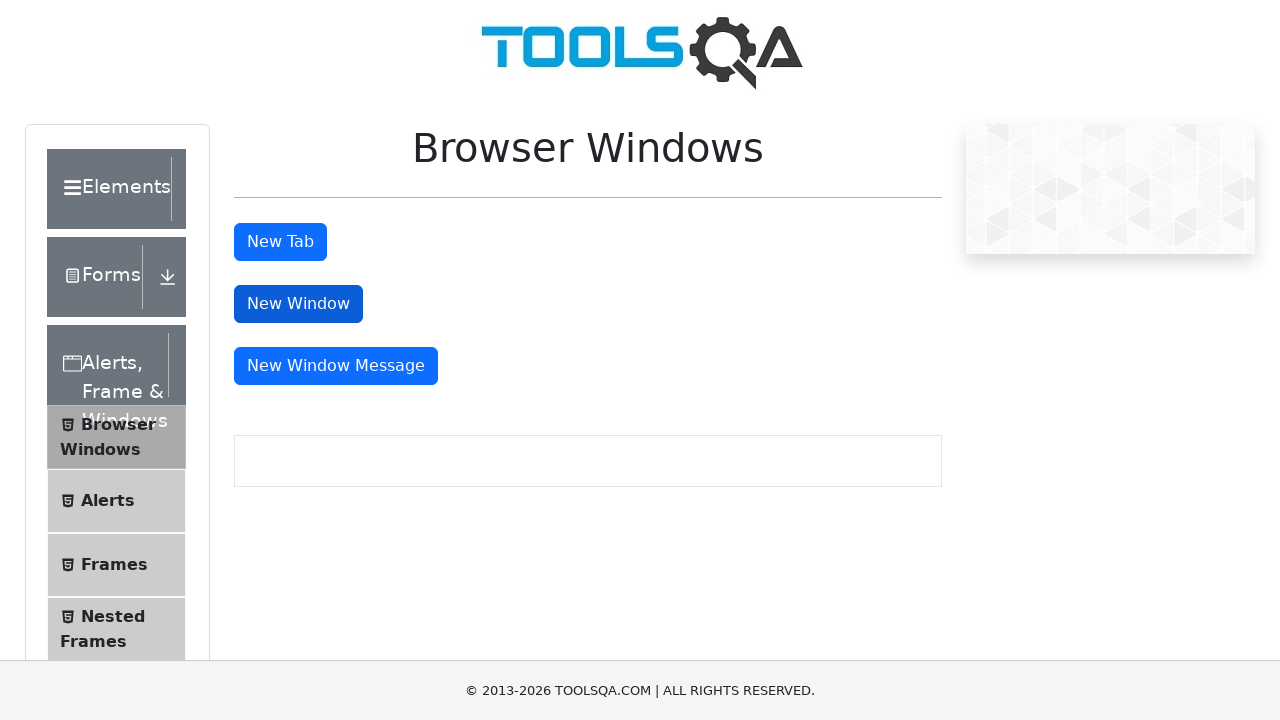

Waited after closing child window
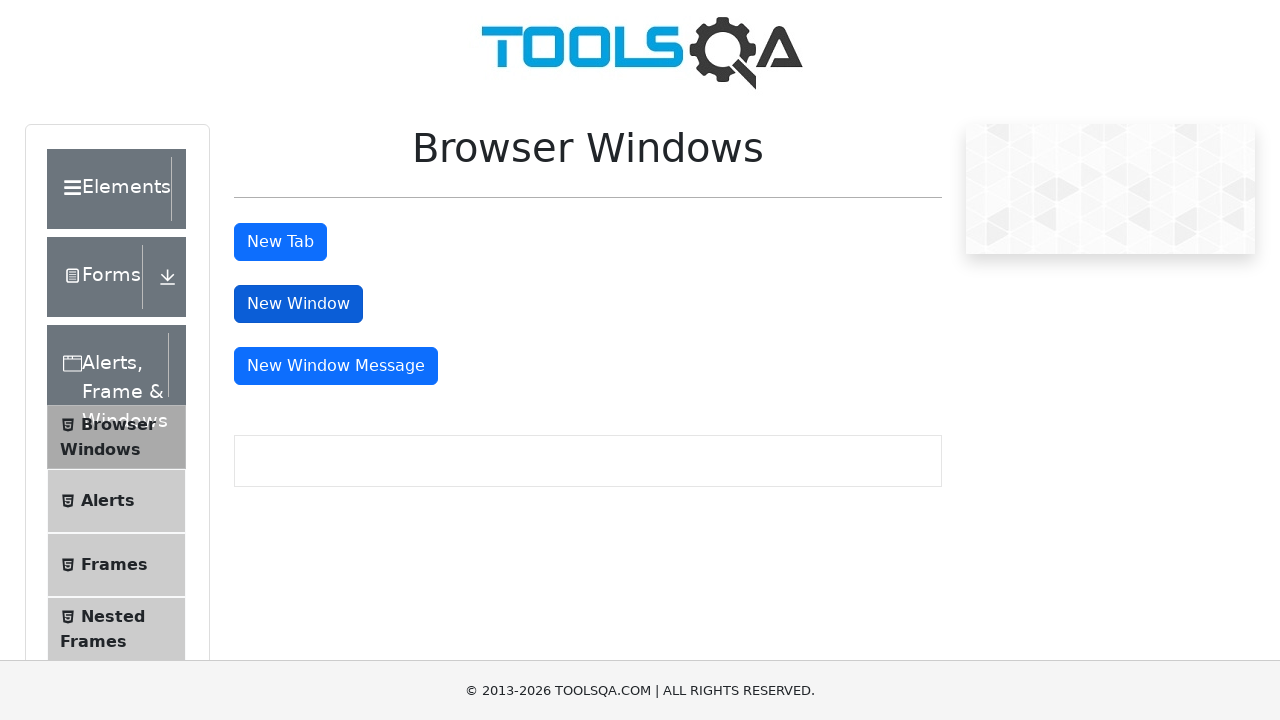

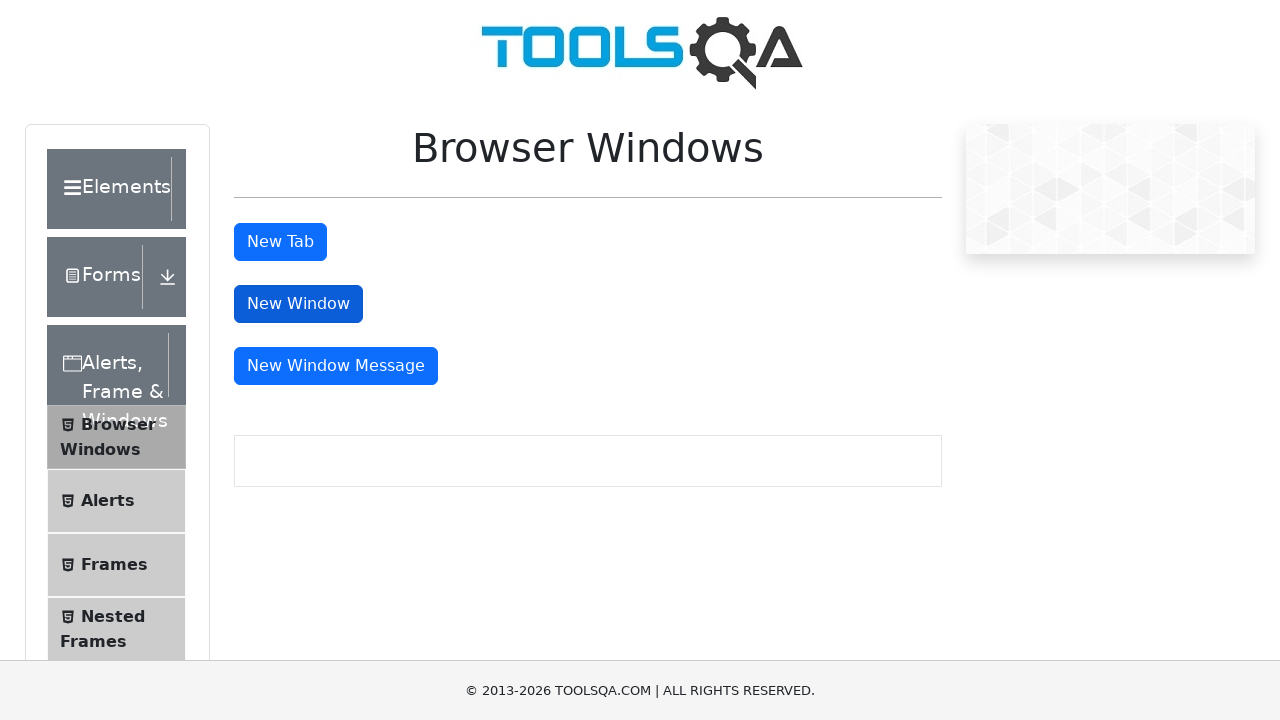